Tests American Airlines flight search by entering an origin airport and selecting from autocomplete suggestions

Starting URL: https://www.aa.com/homePage.do

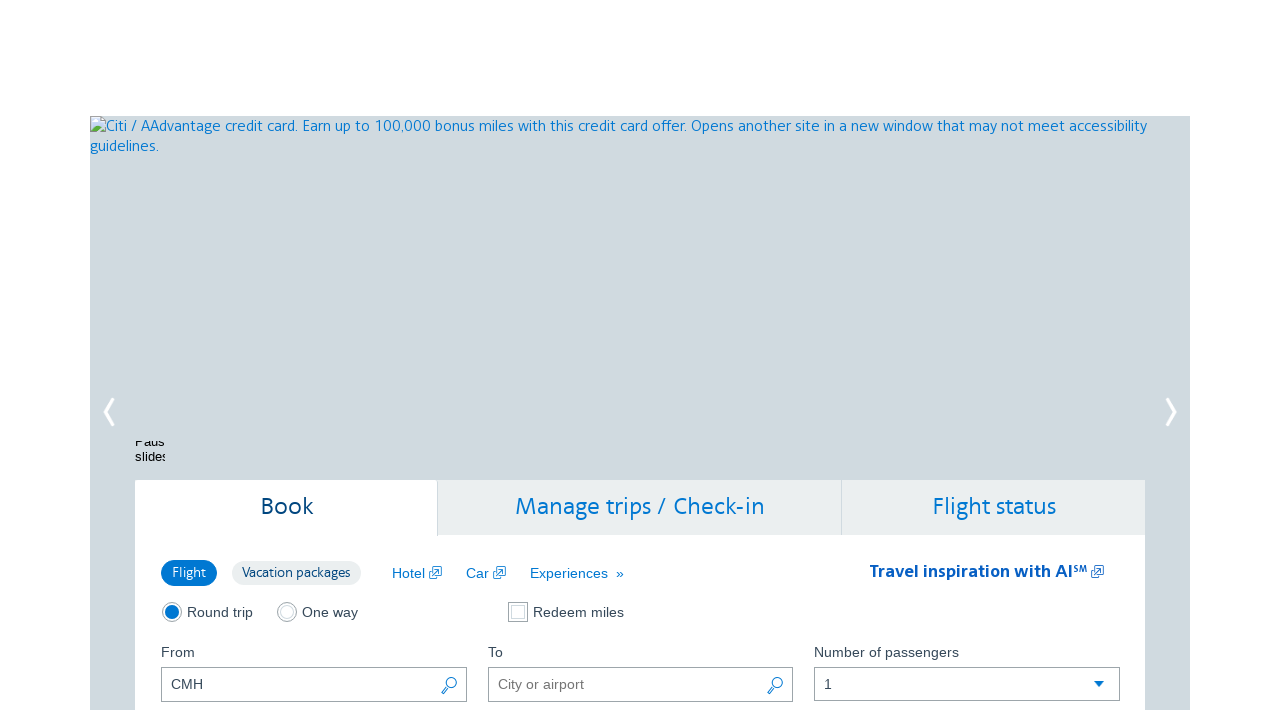

Cleared the origin airport textbox on (//*[@name='originAirport'])[1]
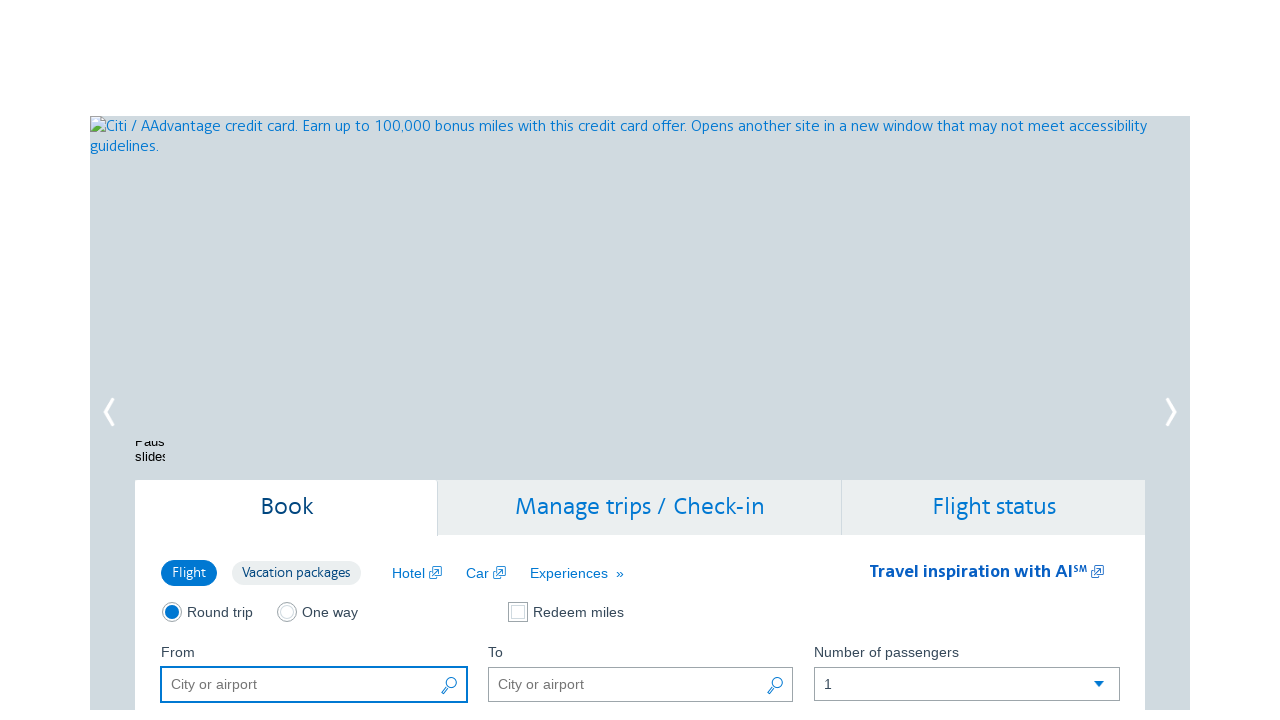

Filled origin airport field with 'wash' on (//*[@name='originAirport'])[1]
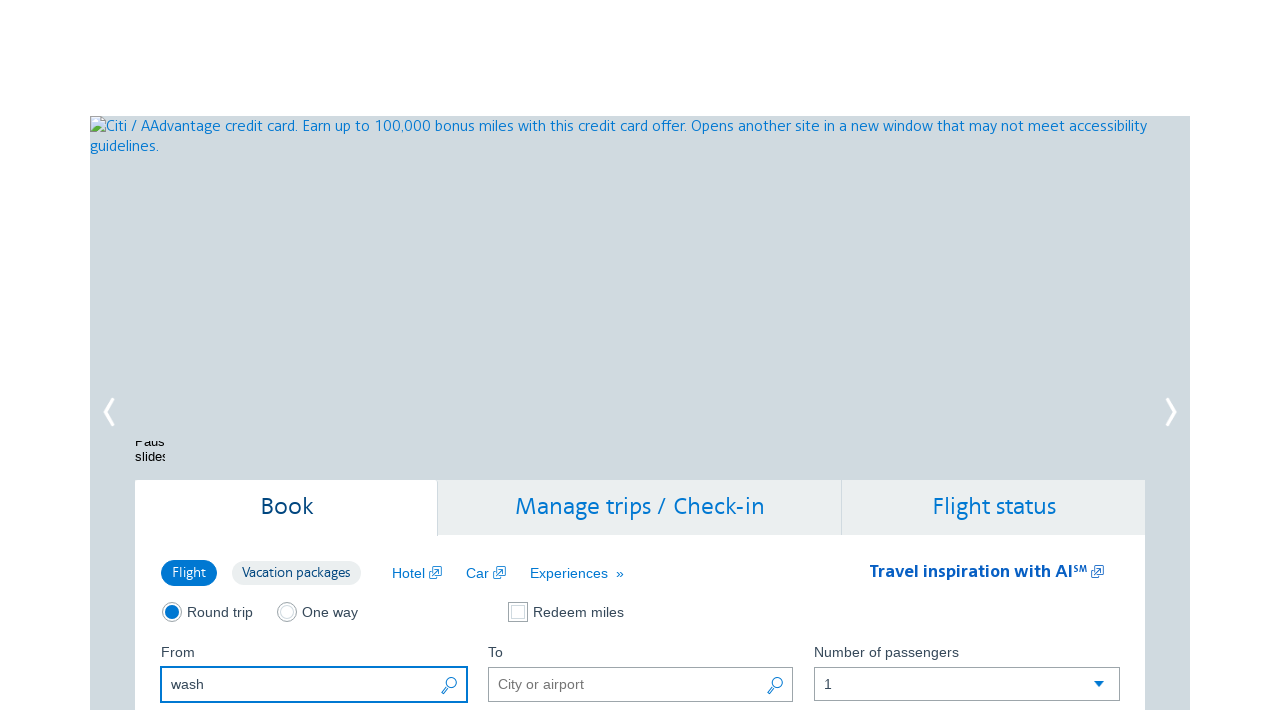

Autocomplete suggestions appeared
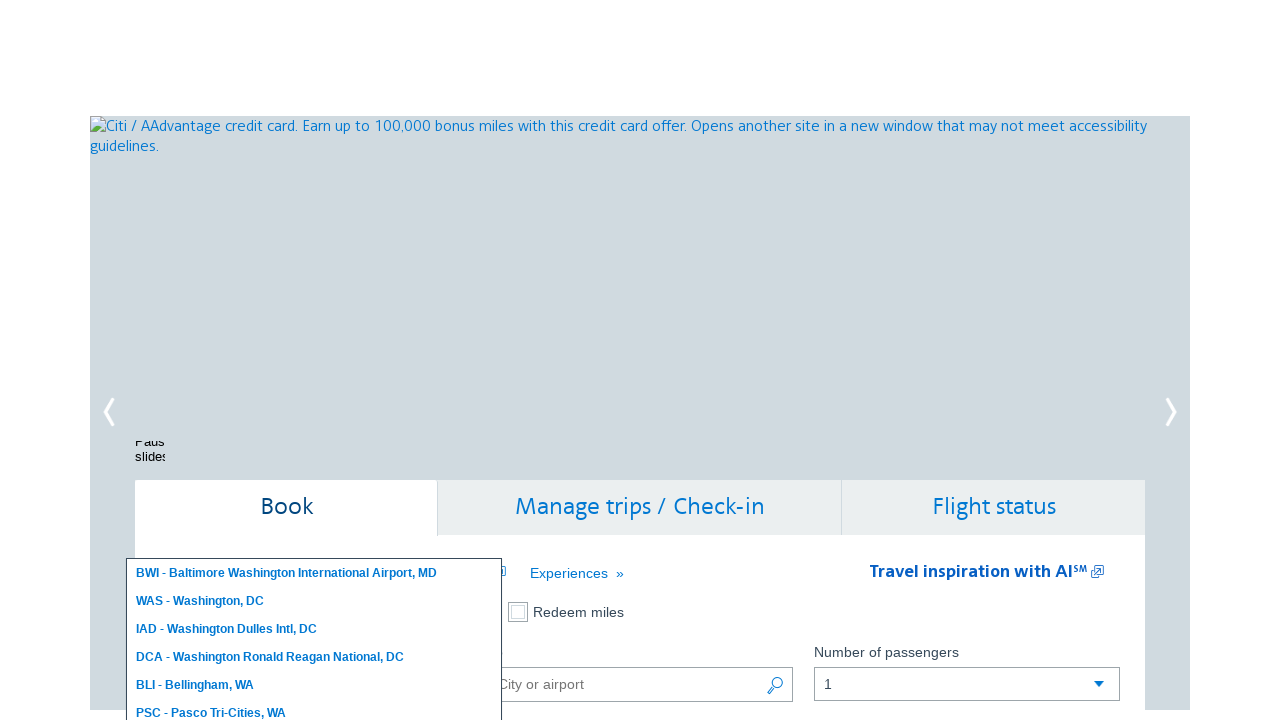

Selected 'Seattle Tacoma Intl' from autocomplete suggestions at (314, 360) on xpath=//*[@id='ui-id-1']//li//a >> nth=6
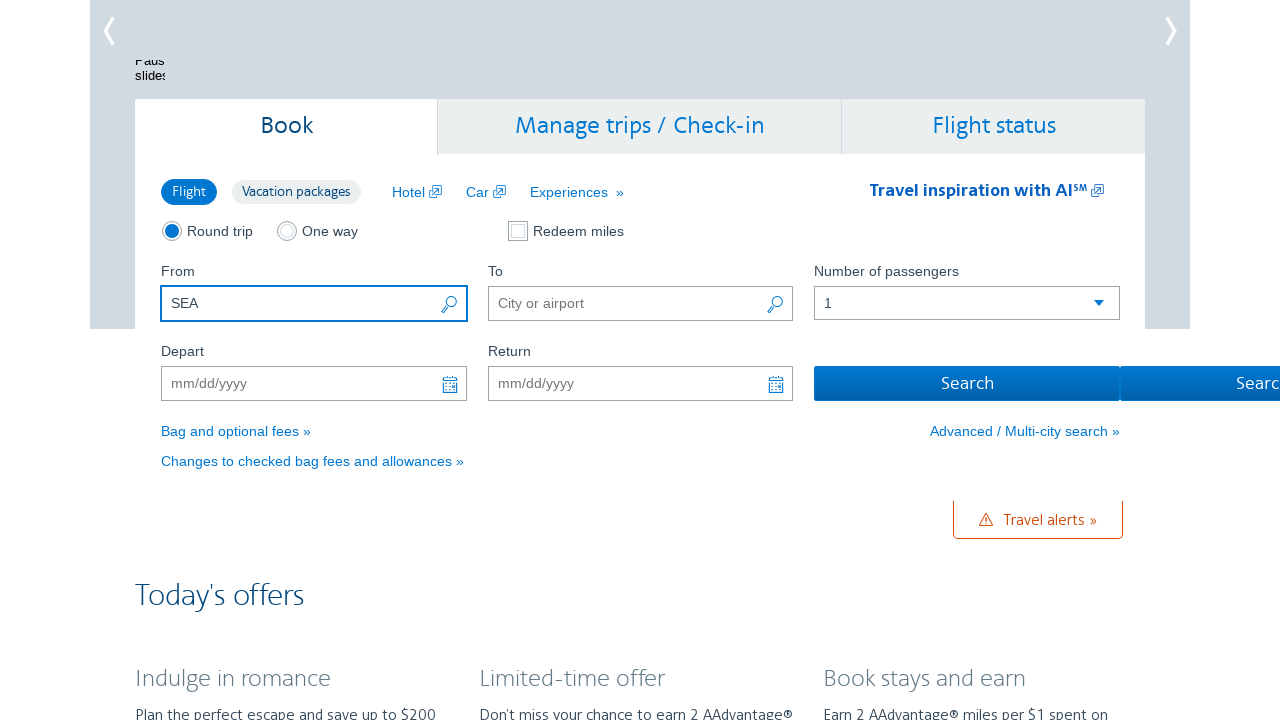

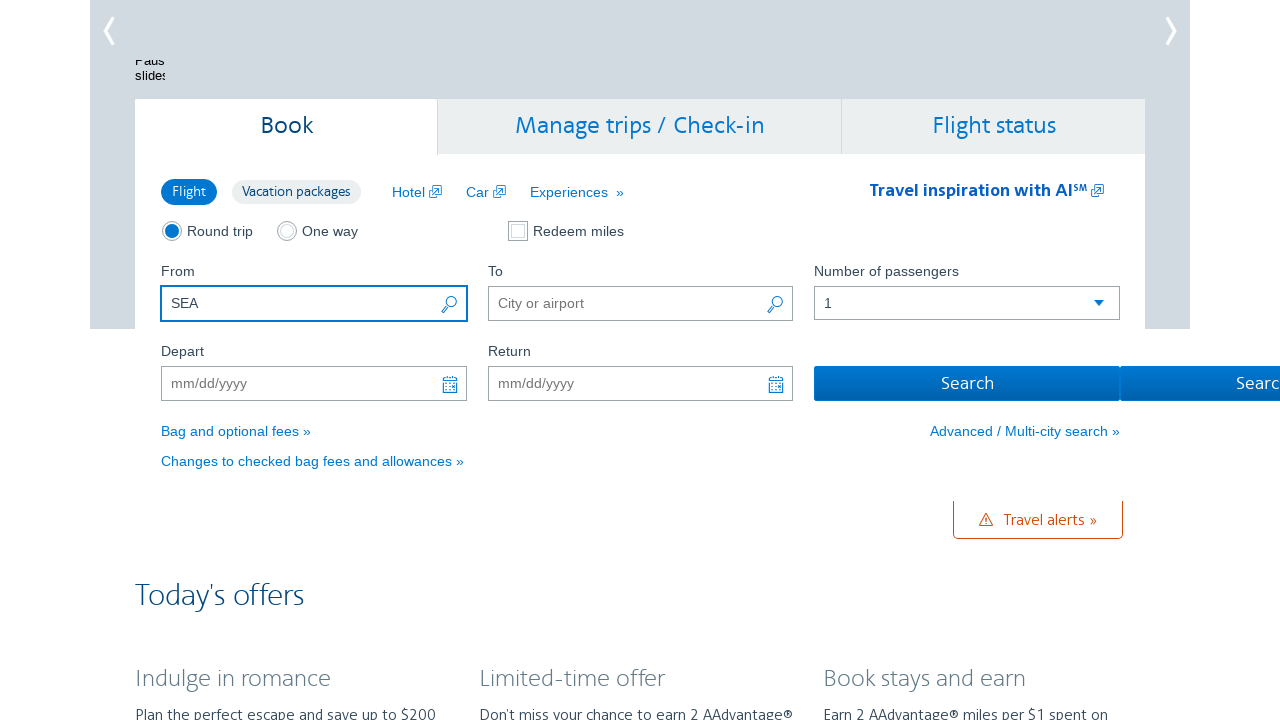